Waits for a price to reach $100, then solves a math problem by reading a value, calculating the result, and submitting the answer

Starting URL: http://suninjuly.github.io/explicit_wait2.html

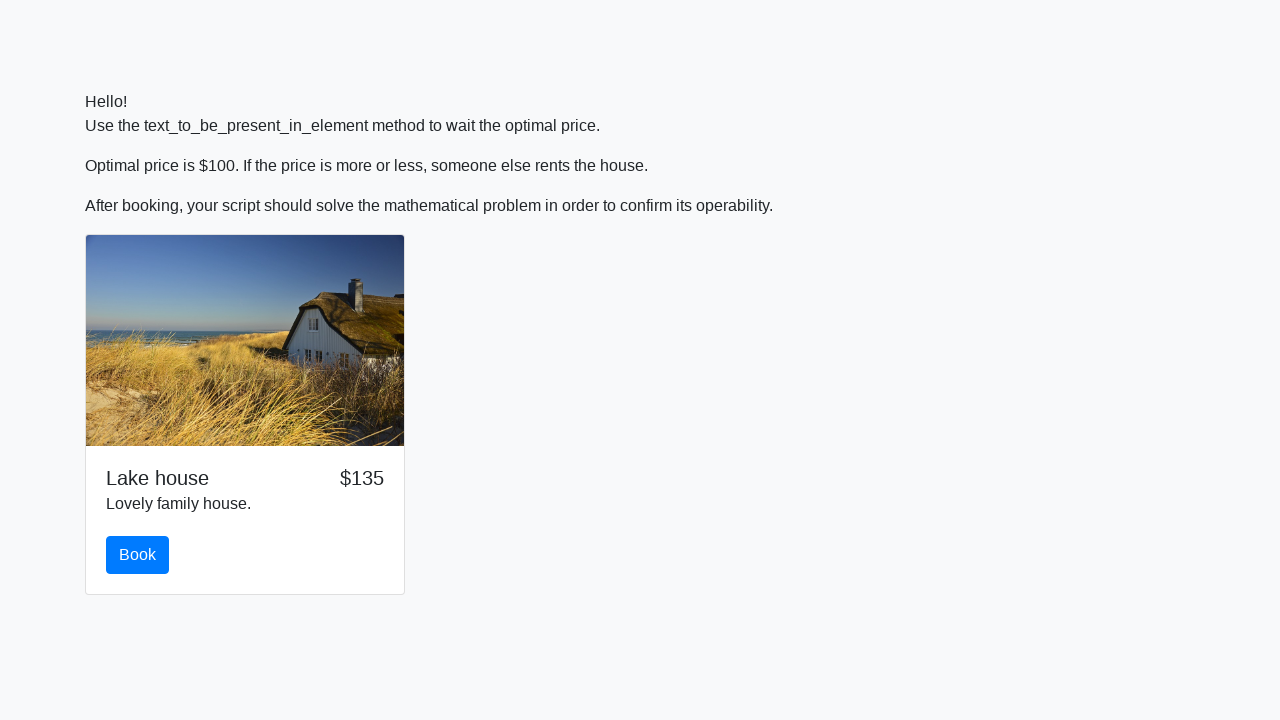

Waited for price to reach $100
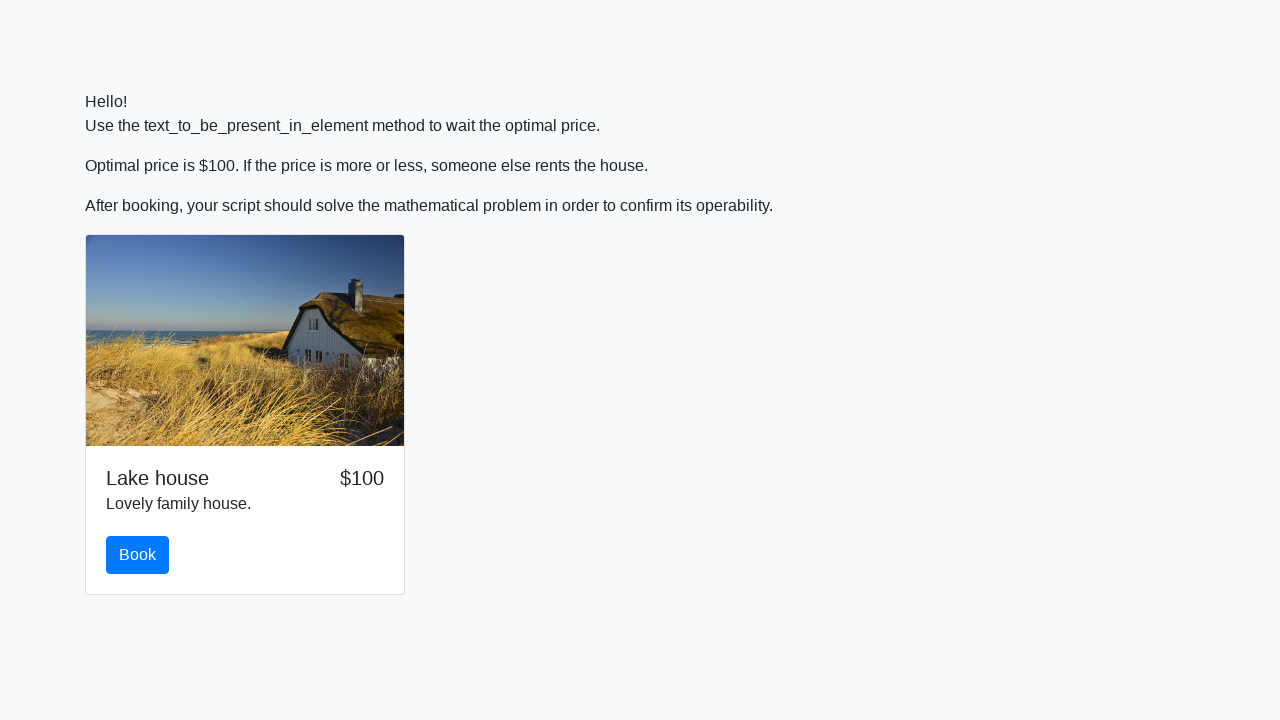

Clicked the book button at (138, 555) on #book
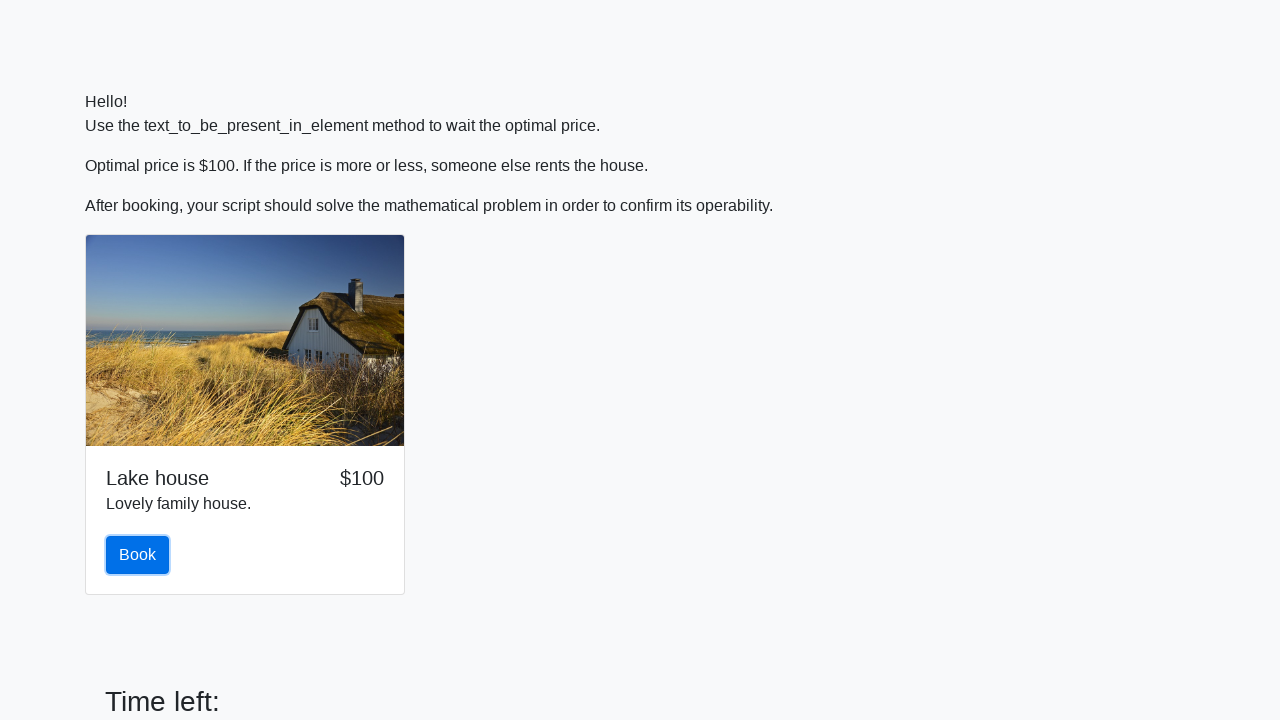

Retrieved input value: 241
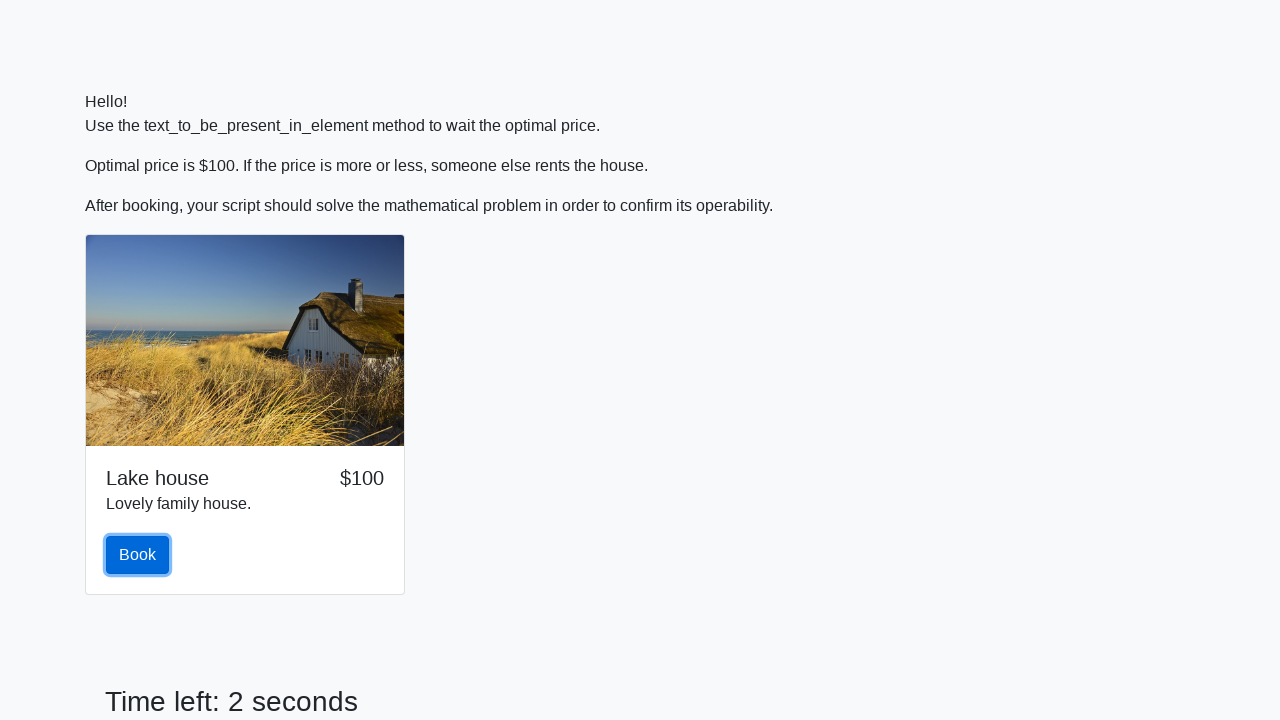

Filled answer field with calculated value: 2.242786314502534 on #answer
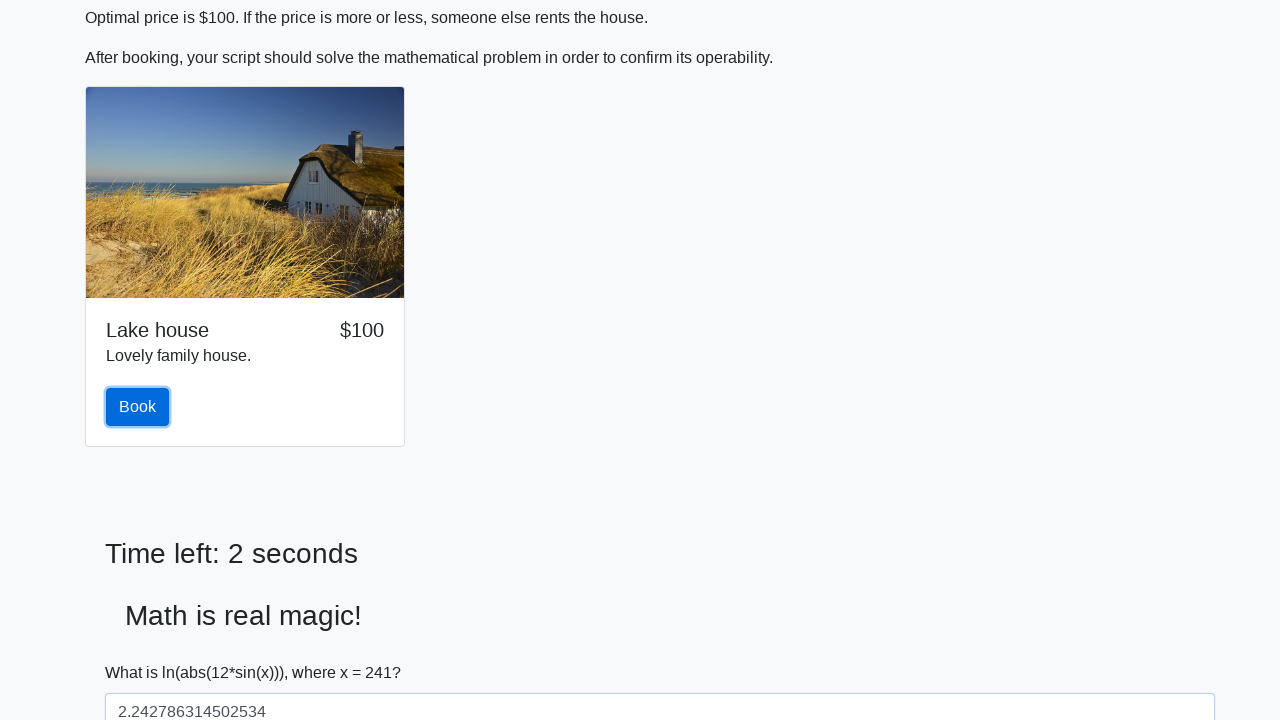

Clicked the solve button at (143, 651) on #solve
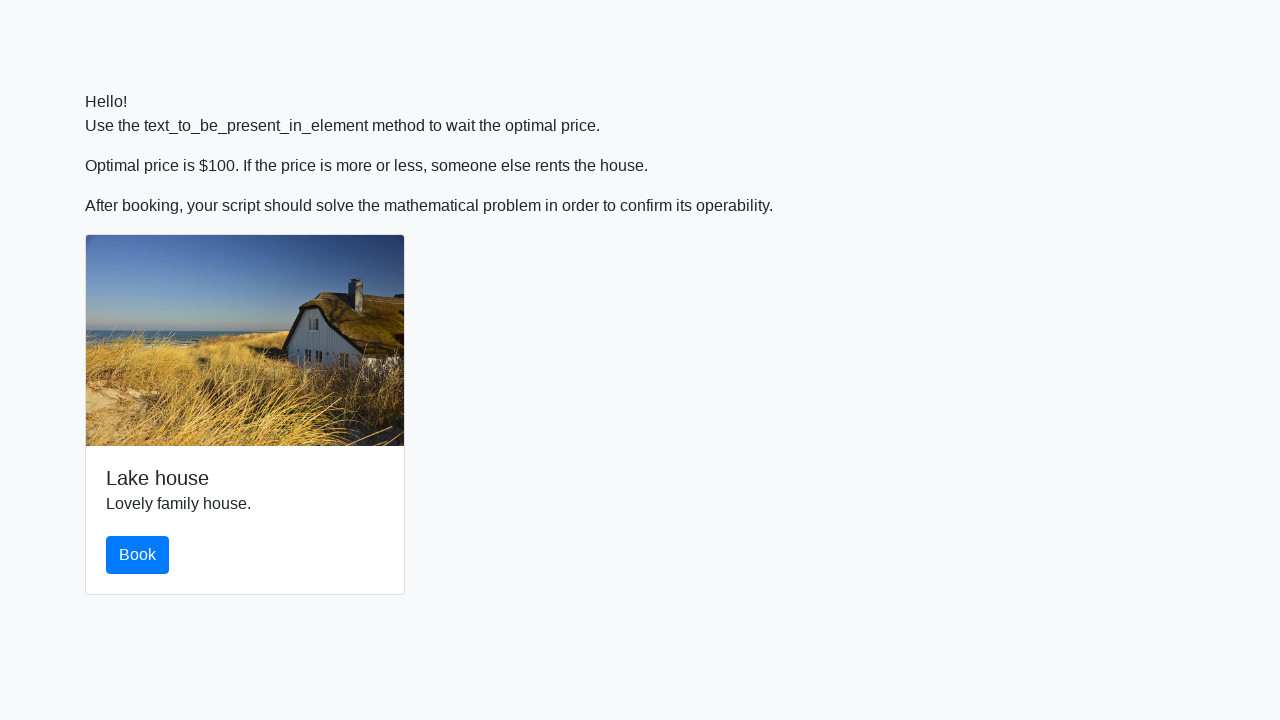

Alert dialog accepted
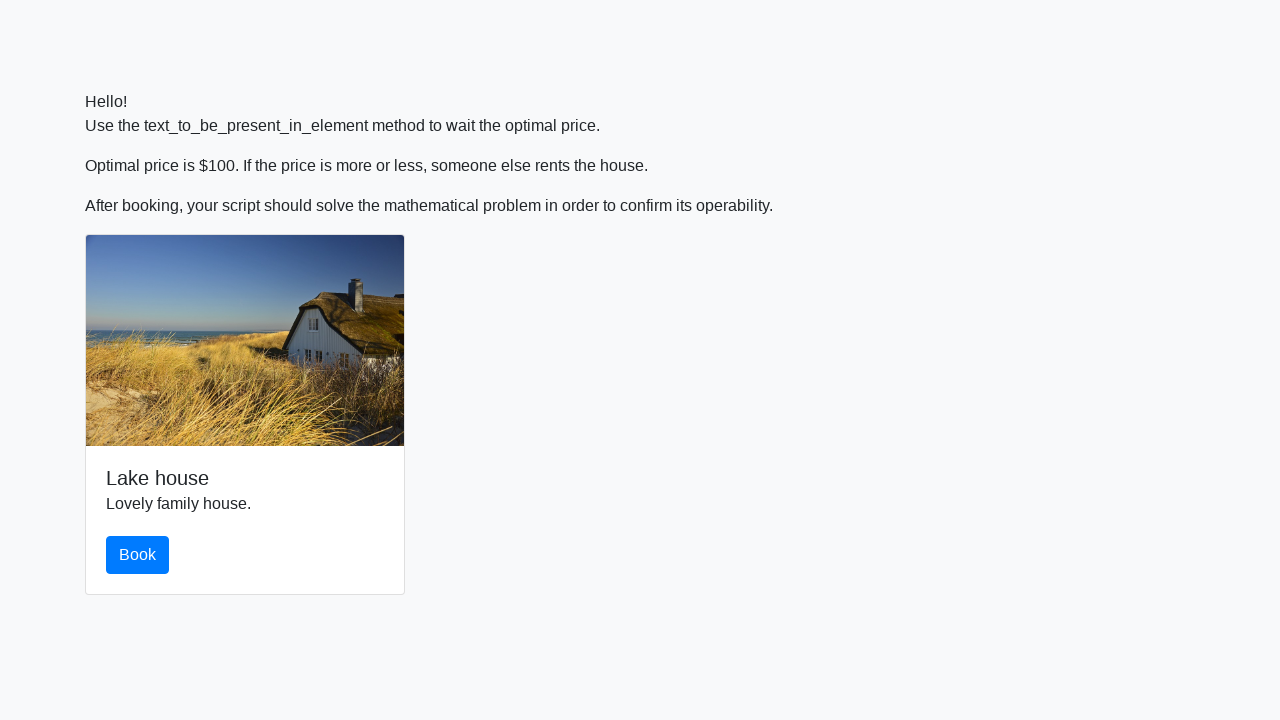

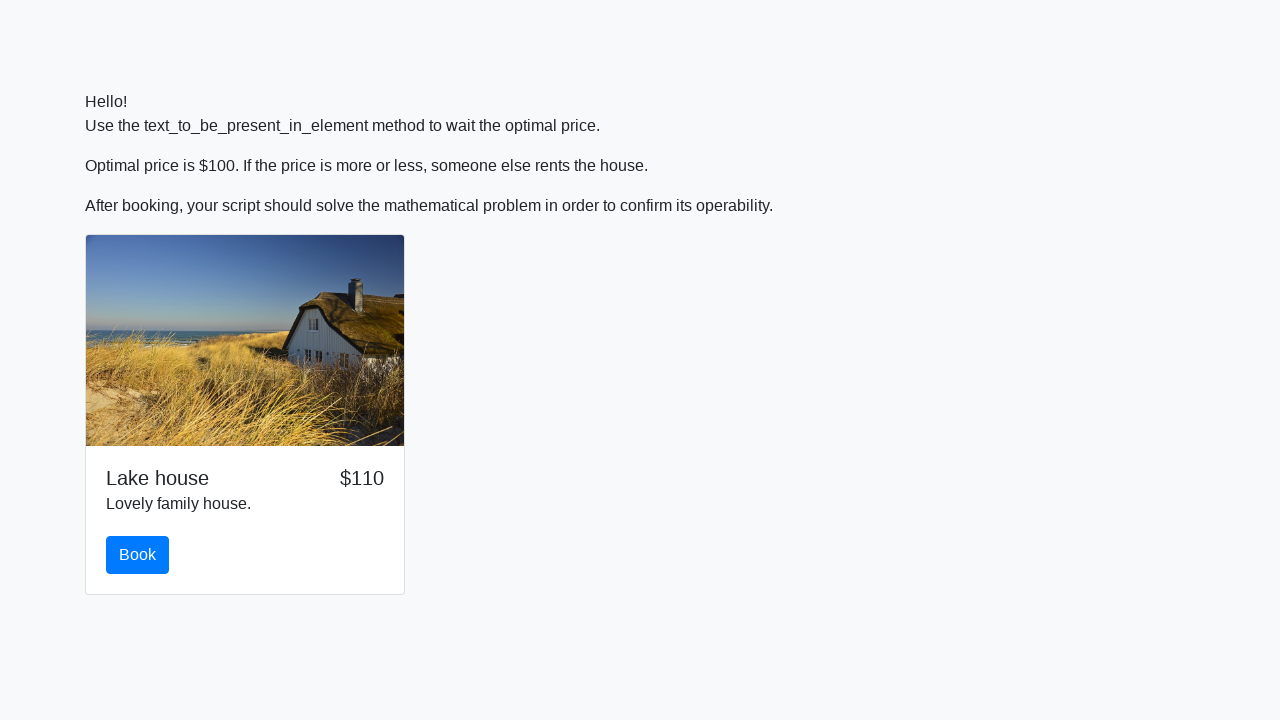